Tests editing a task on the Completed filter view.

Starting URL: https://todomvc4tasj.herokuapp.com/

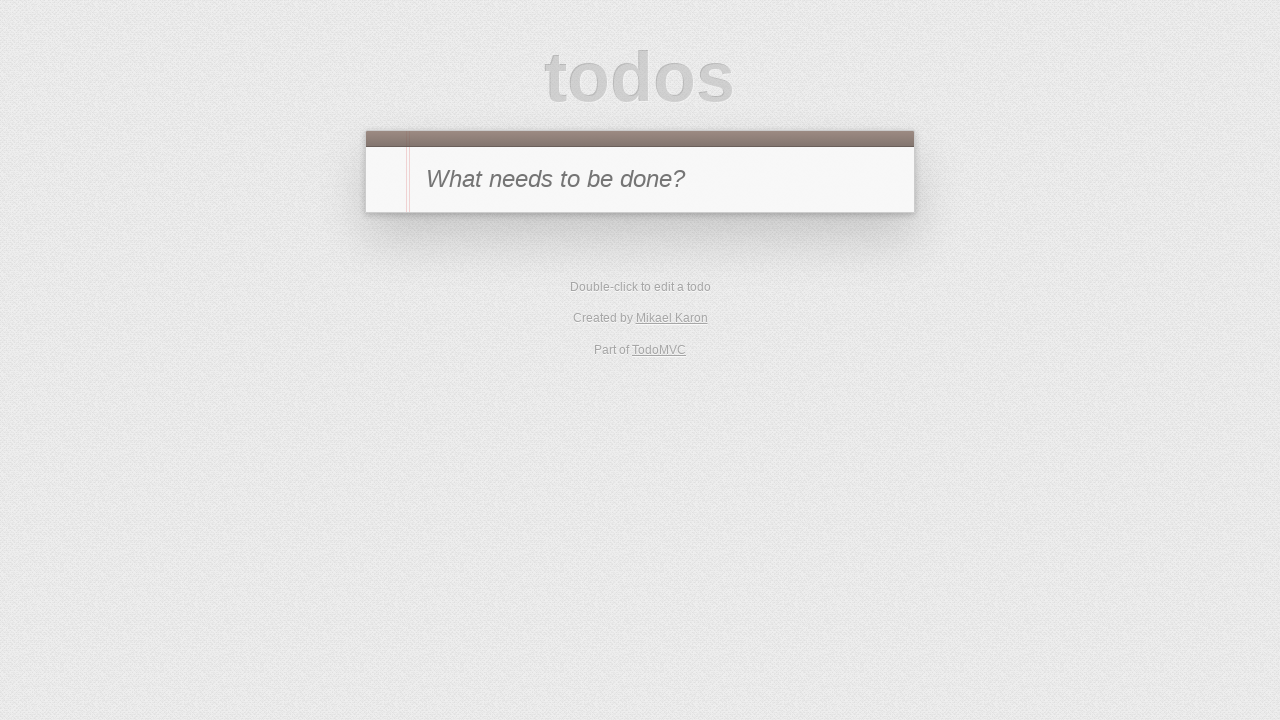

Set localStorage with two completed tasks
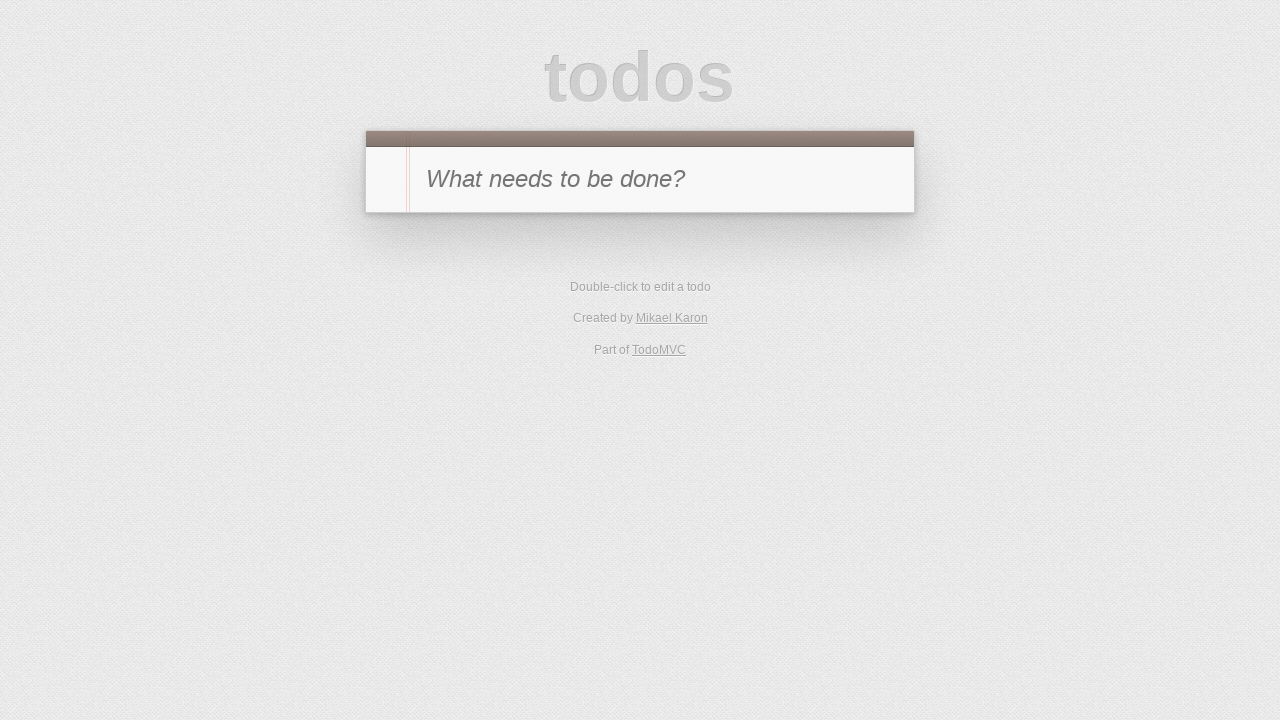

Reloaded page to apply localStorage changes
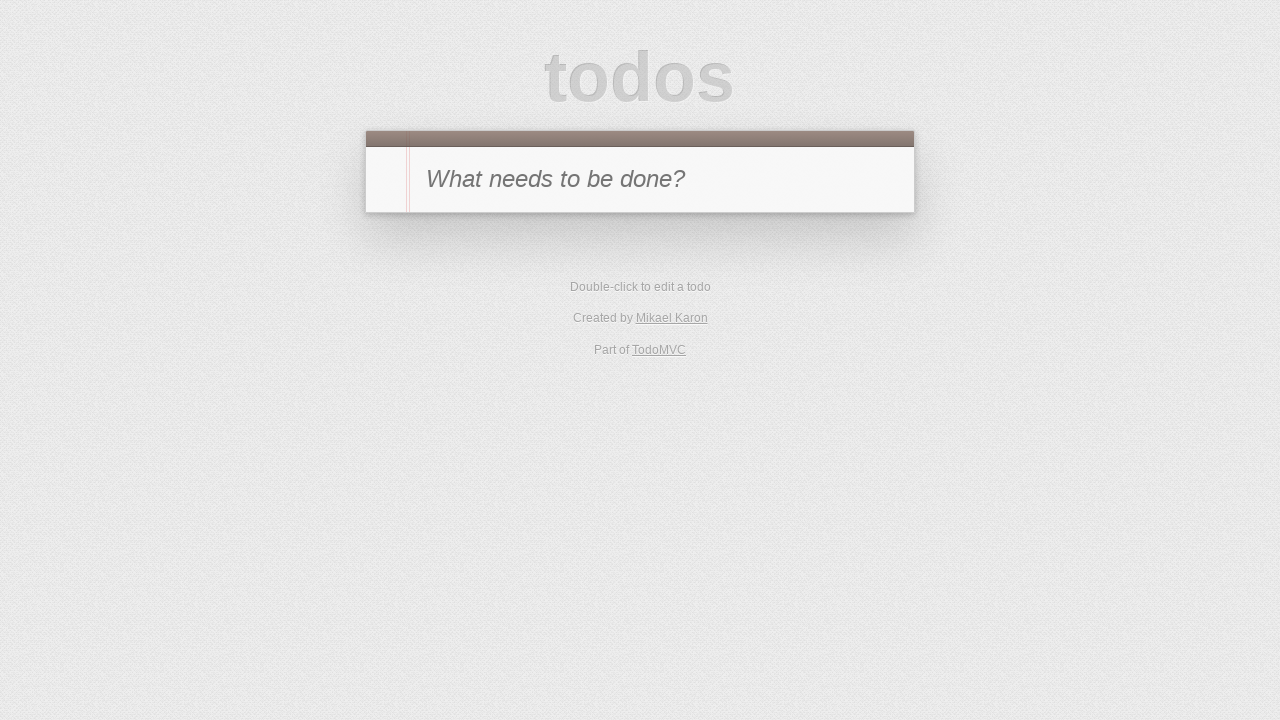

Clicked Completed filter to view completed tasks at (676, 351) on text=Completed
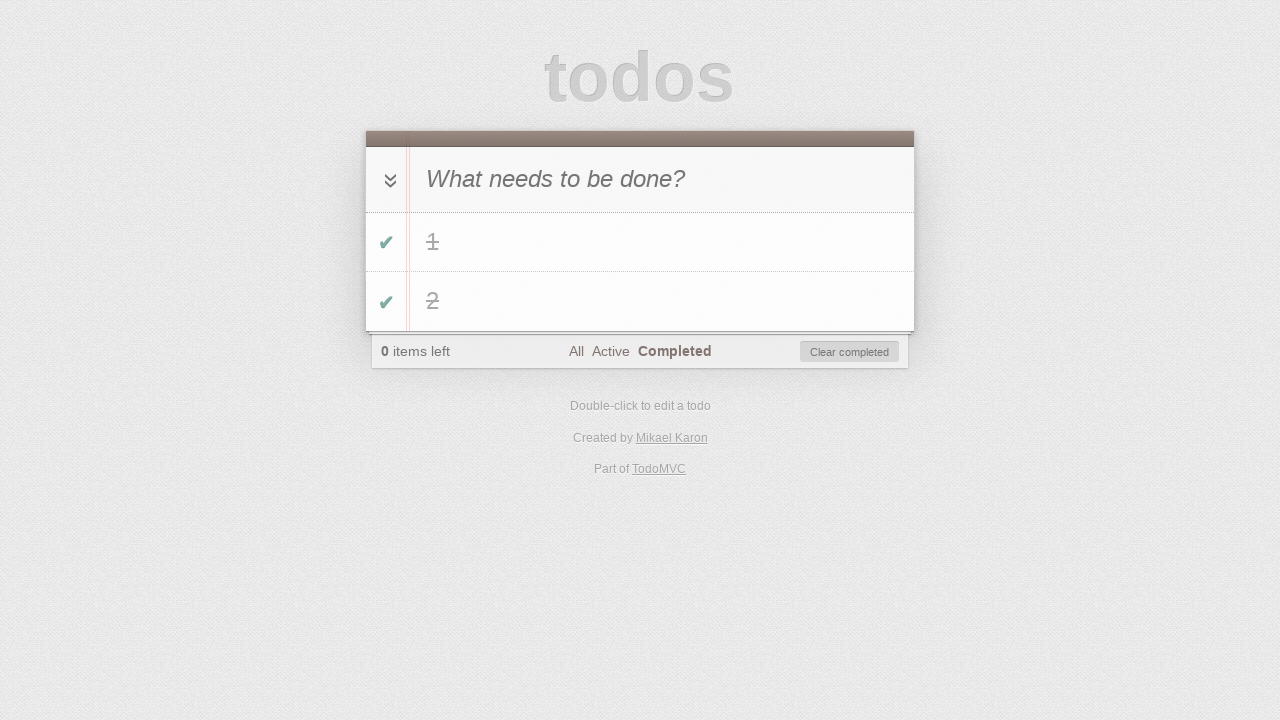

Double-clicked task '2' to enter edit mode at (640, 302) on #todo-list li:has-text('2')
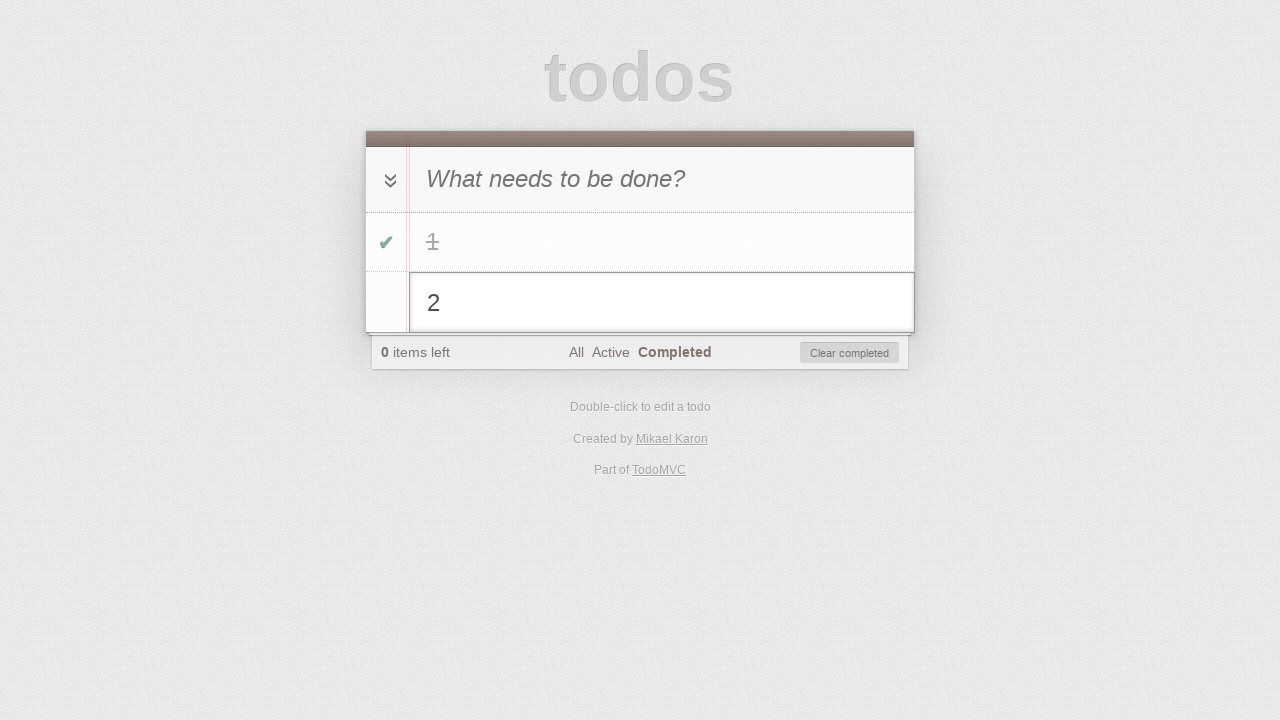

Filled edit field with '2 edited' on #todo-list li.editing .edit
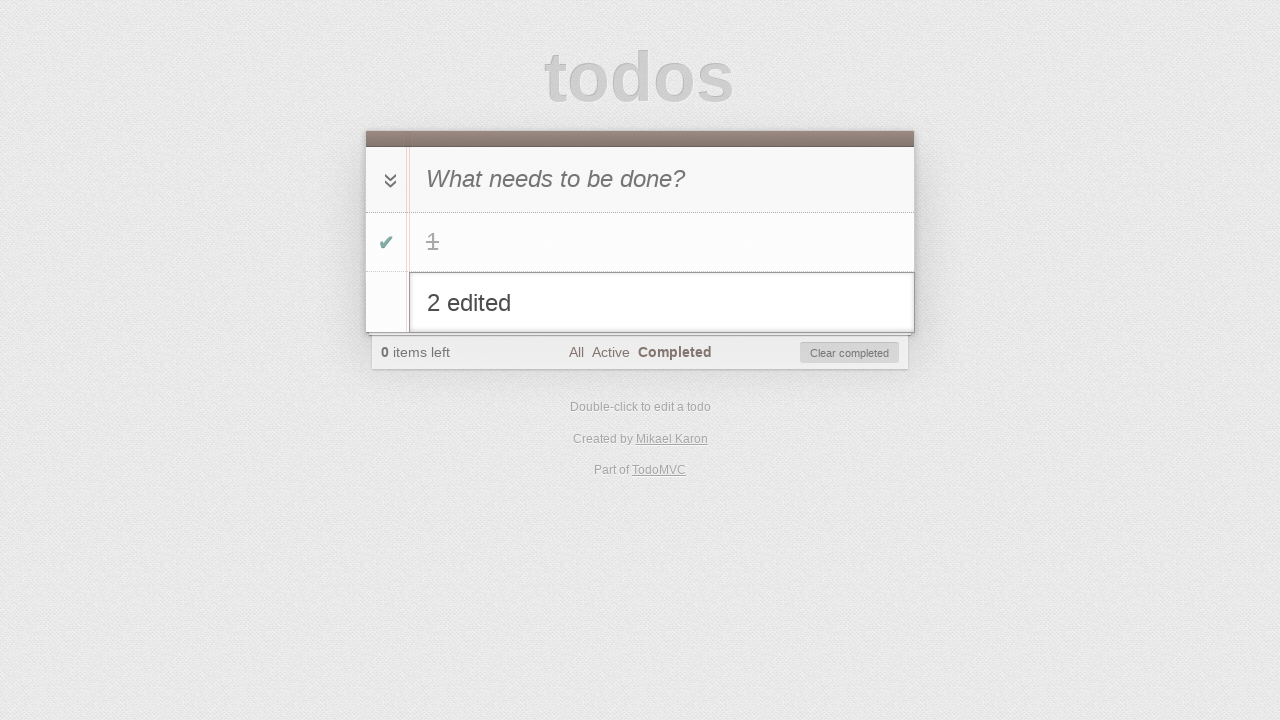

Pressed Enter to confirm task edit on #todo-list li.editing .edit
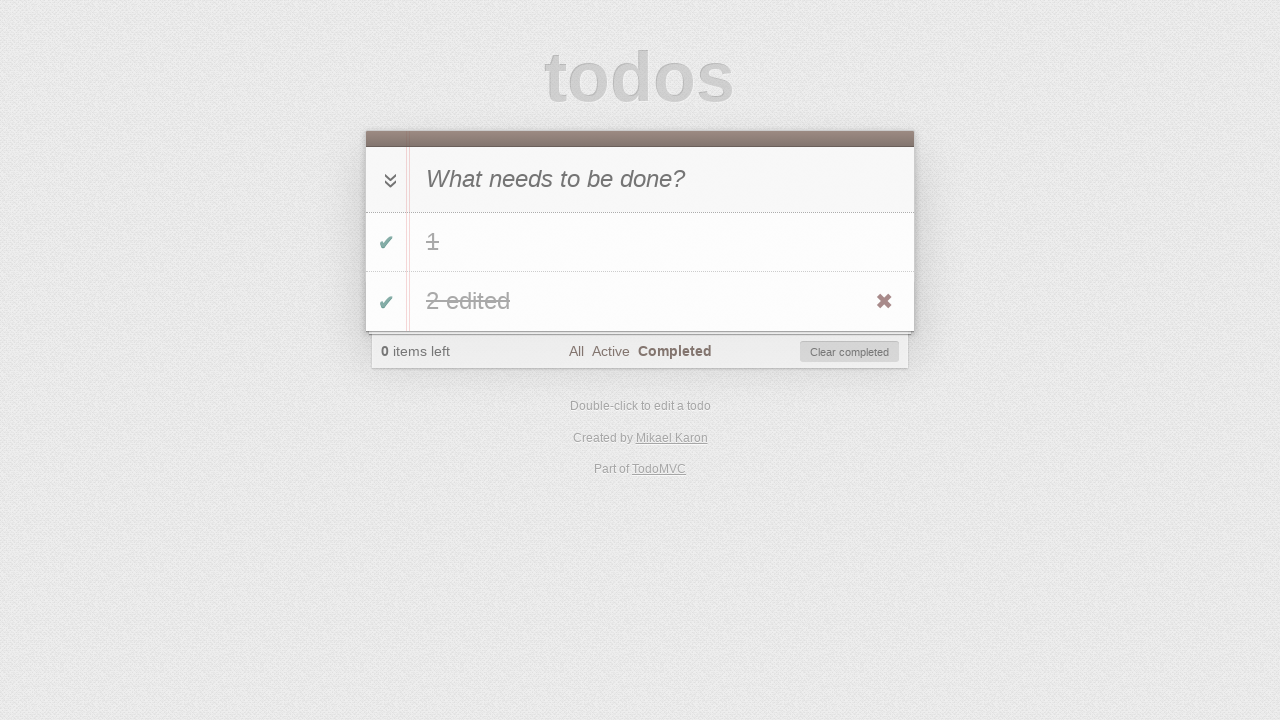

Verified task text was updated to '2 edited'
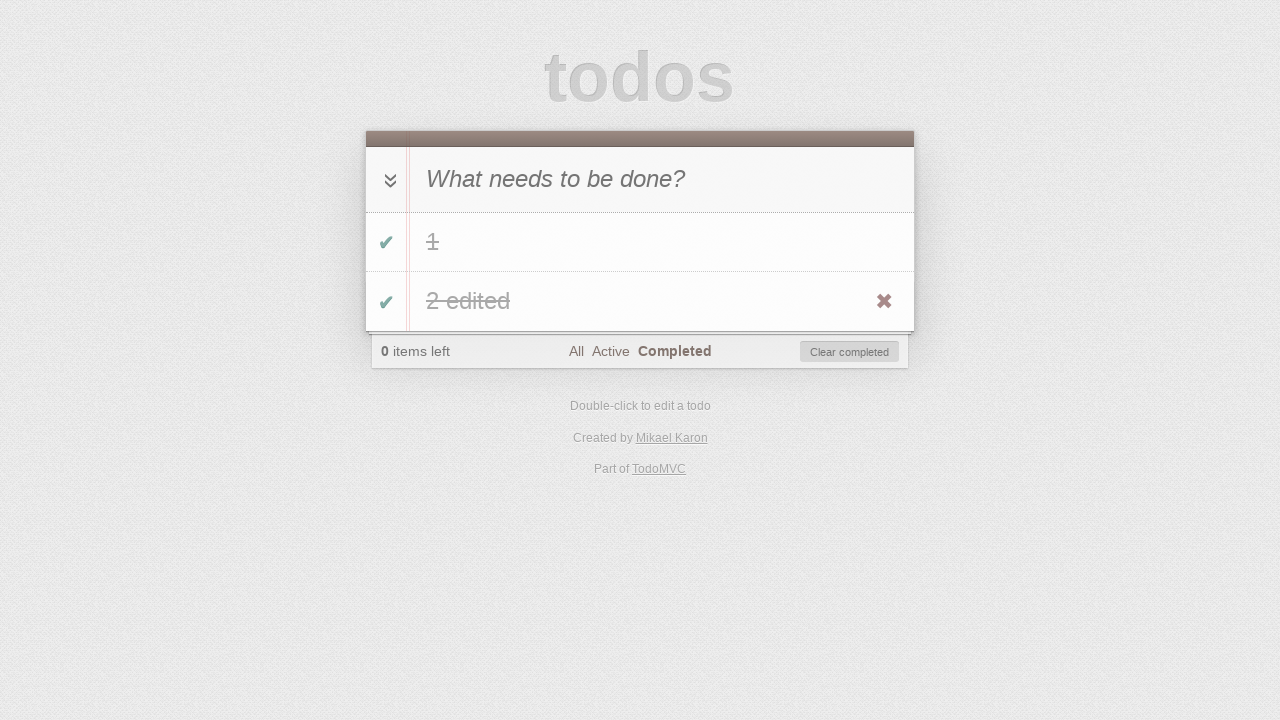

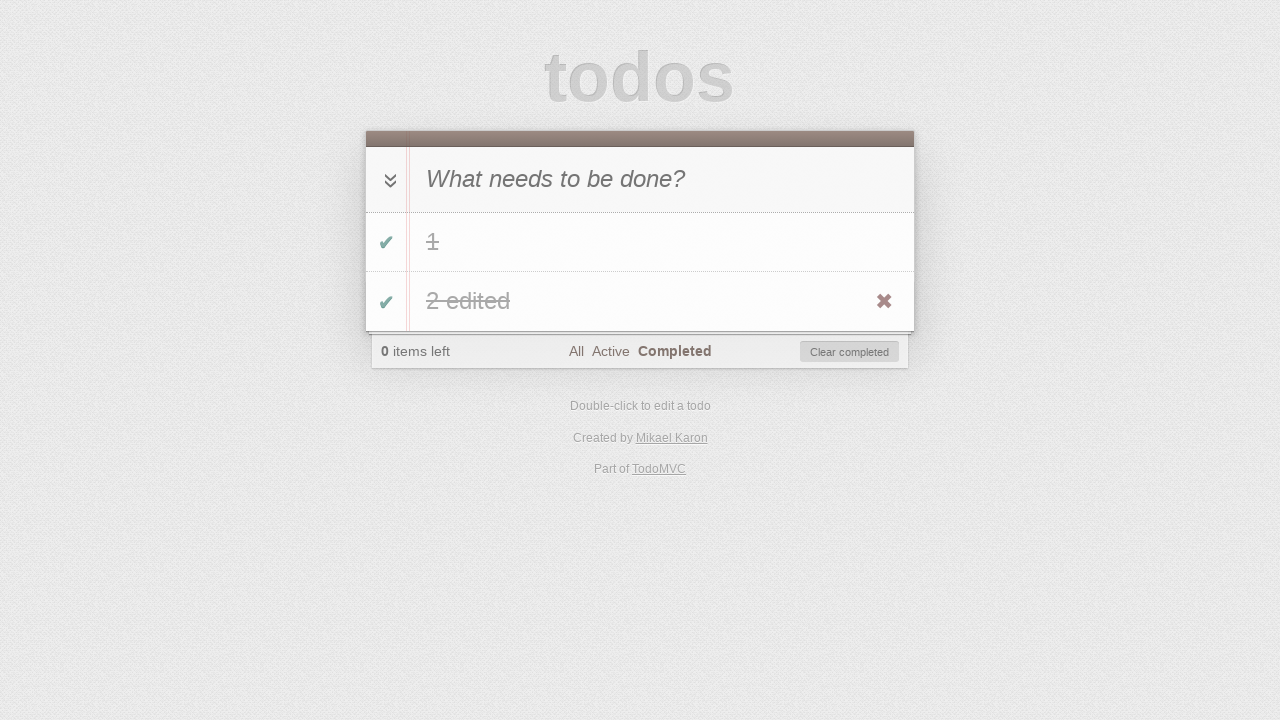